Tests checkbox functionality on an automation practice page by clicking a checkbox to select it, verifying it's selected, then clicking again to deselect it and verifying it's deselected

Starting URL: https://rahulshettyacademy.com/AutomationPractice/

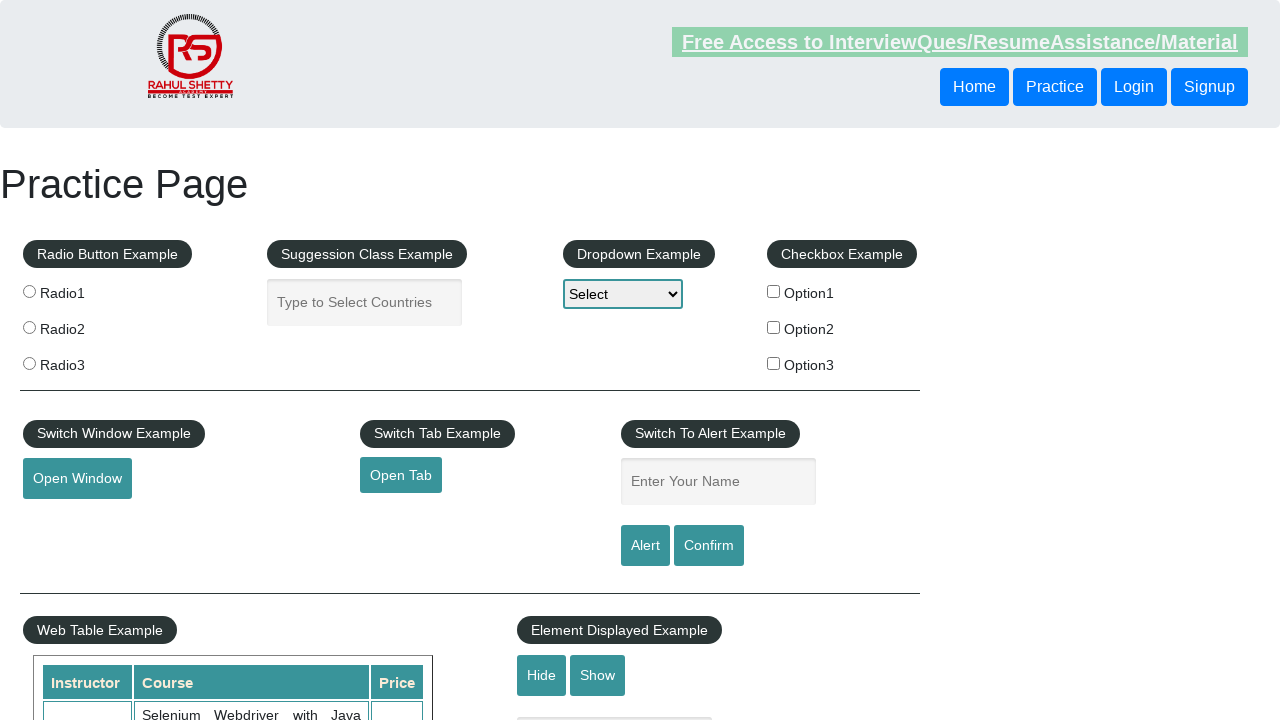

Clicked checkbox option 1 to select it at (774, 291) on input#checkBoxOption1
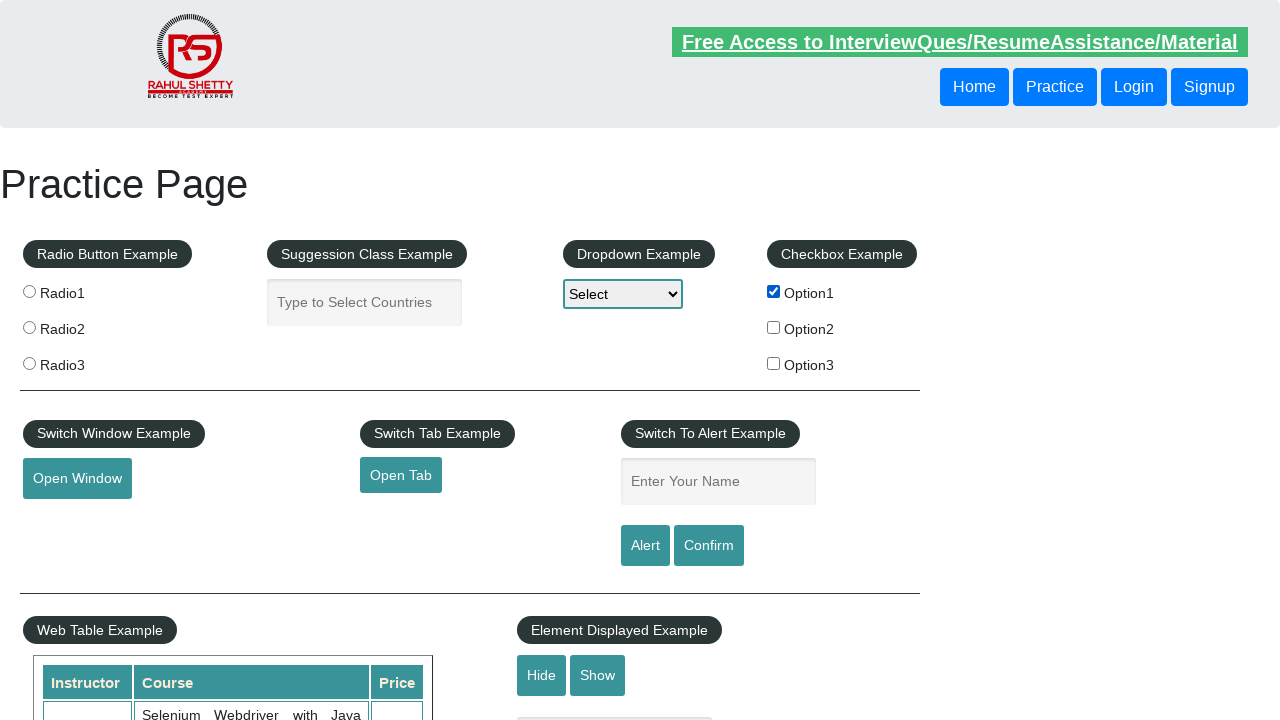

Verified checkbox option 1 is selected
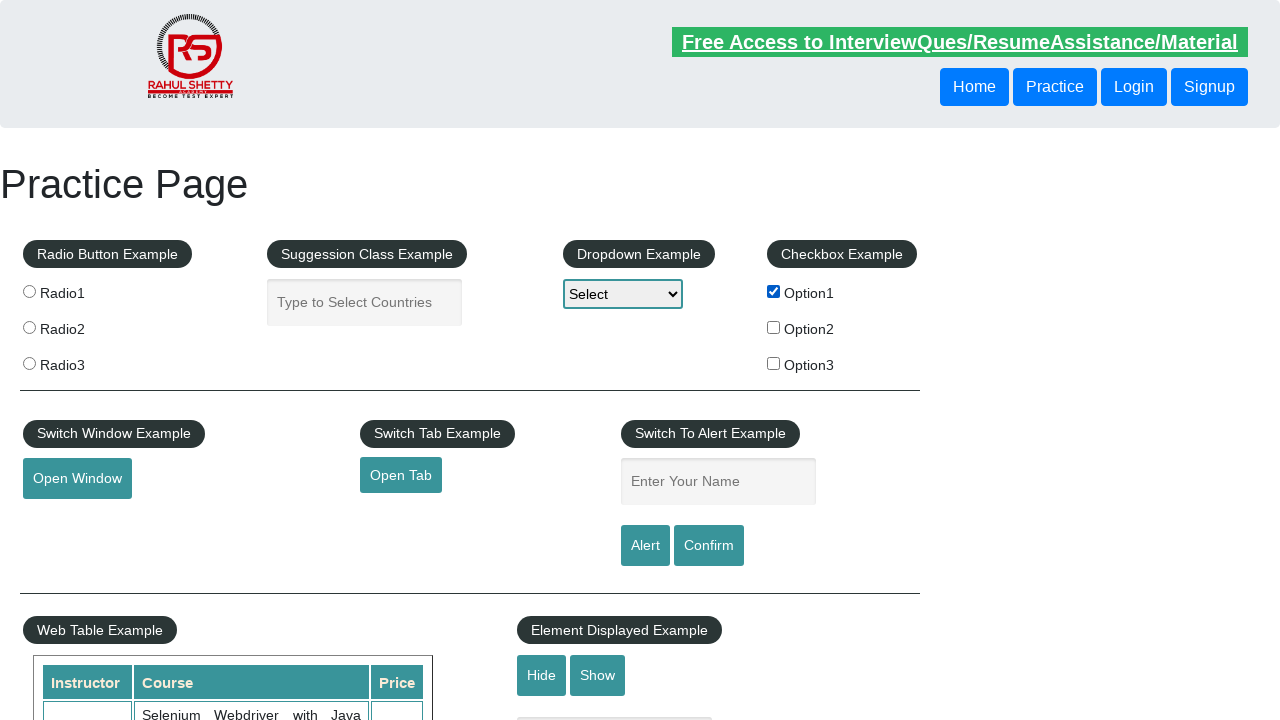

Clicked checkbox option 1 again to deselect it at (774, 291) on input#checkBoxOption1
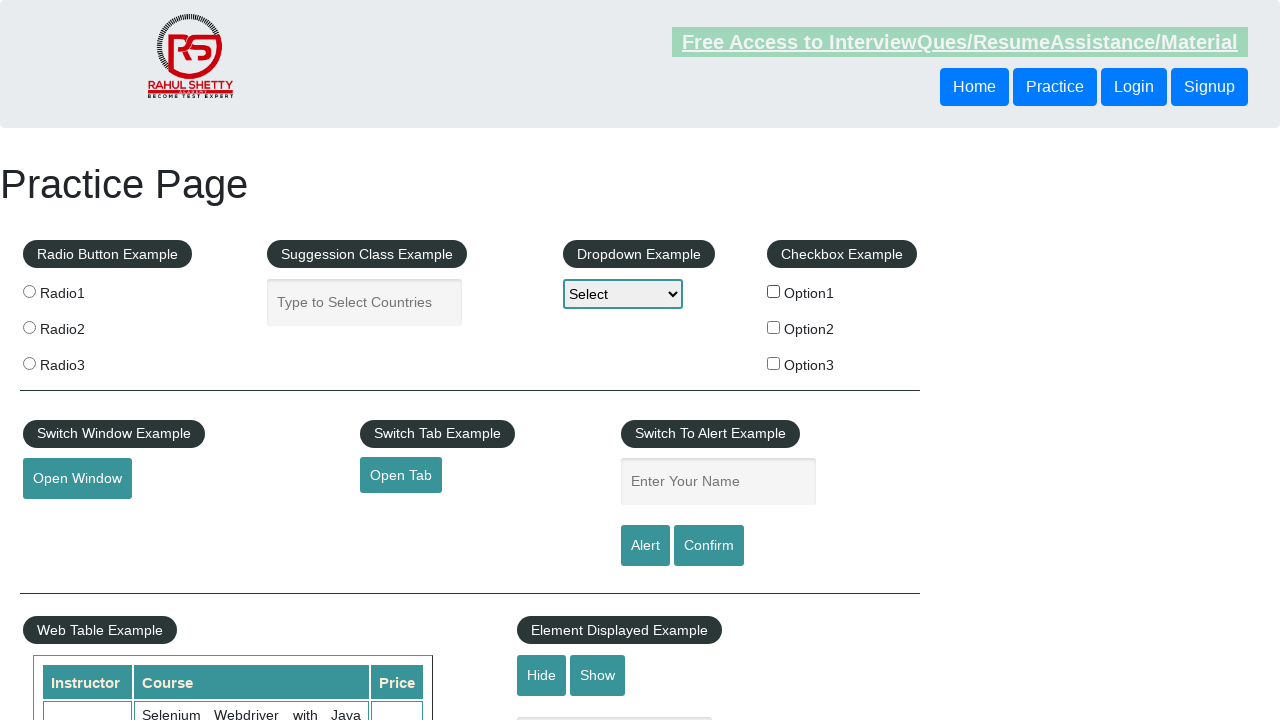

Verified checkbox option 1 is deselected
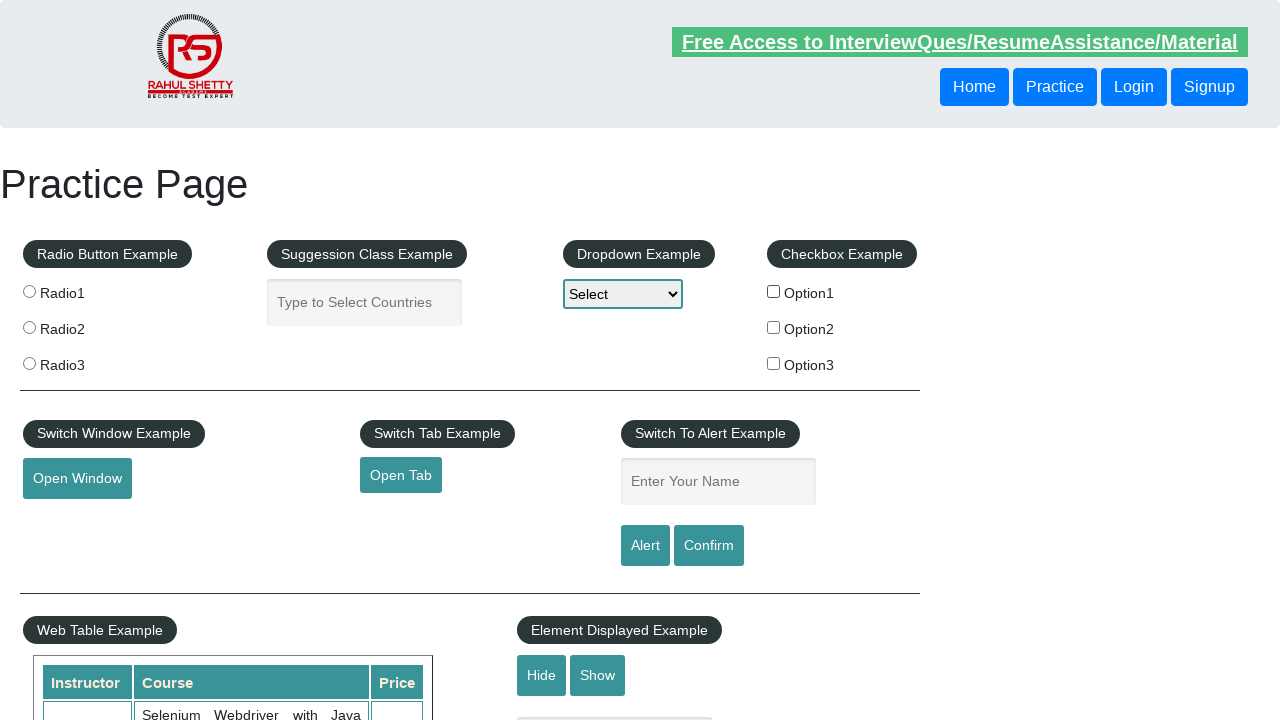

Retrieved total checkbox count: 3
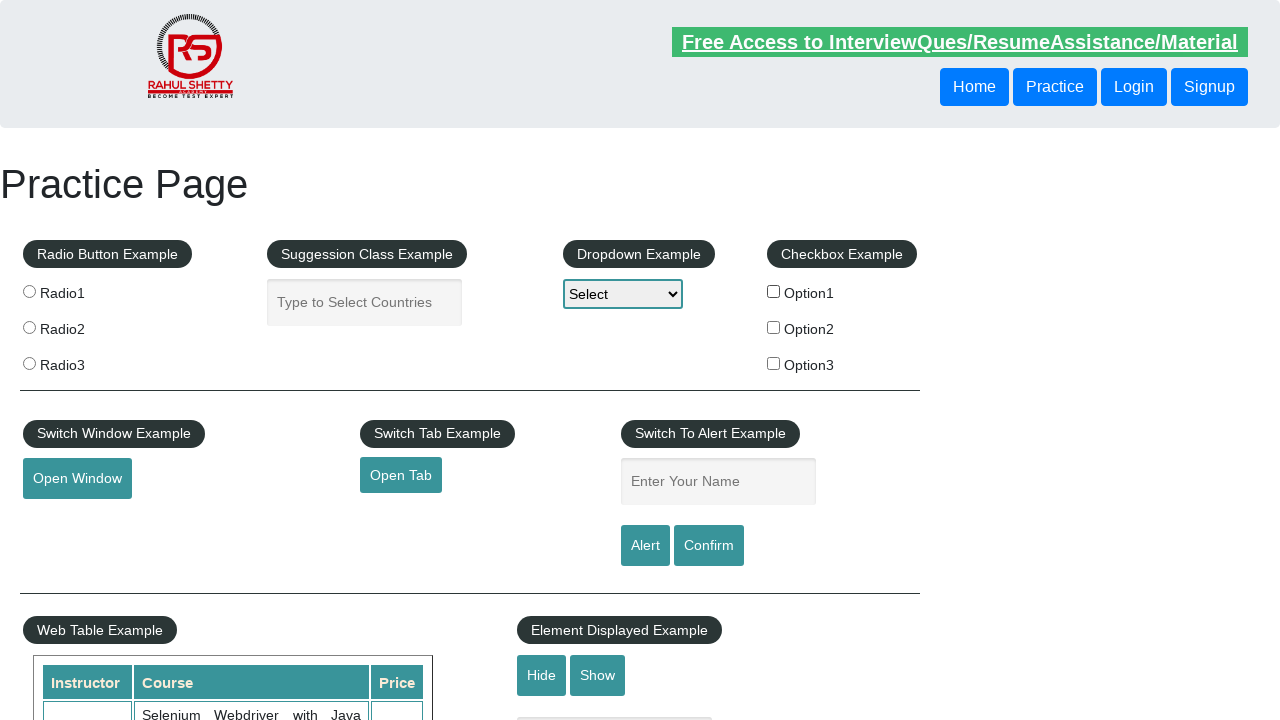

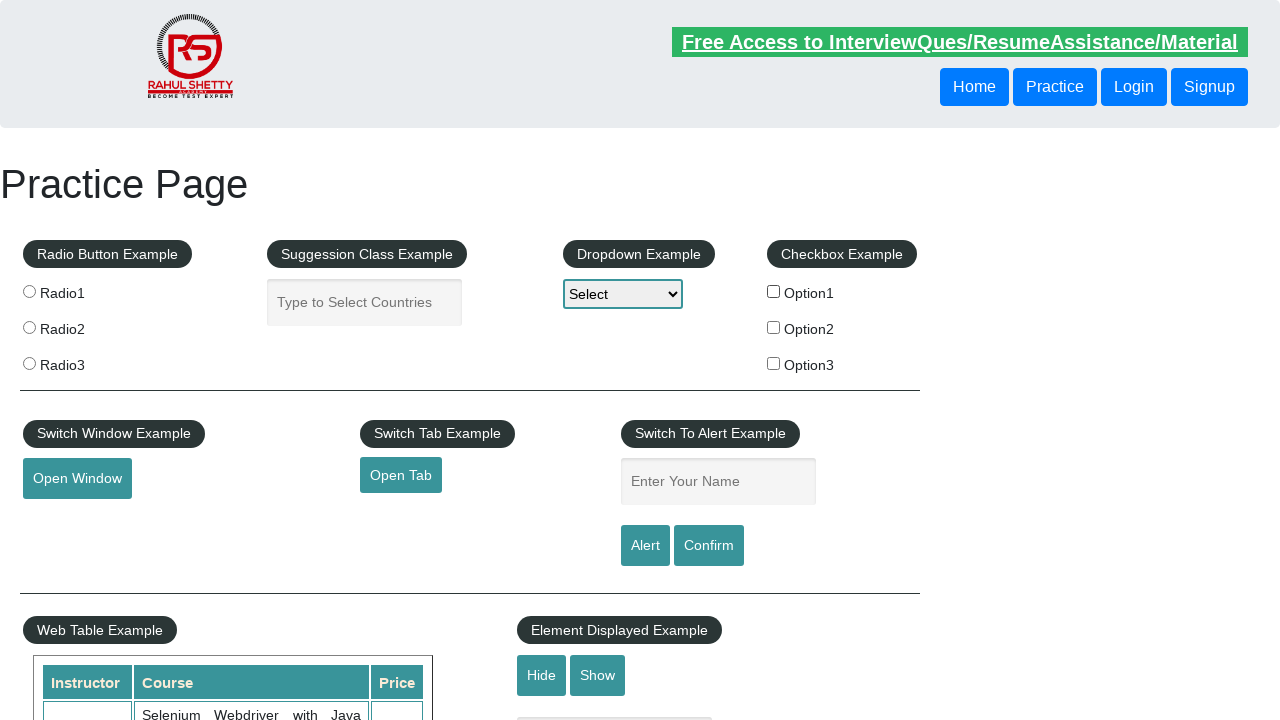